Tests jQuery UI autocomplete functionality by typing in the input field and selecting suggestions from the dropdown

Starting URL: https://jqueryui.com/autocomplete/

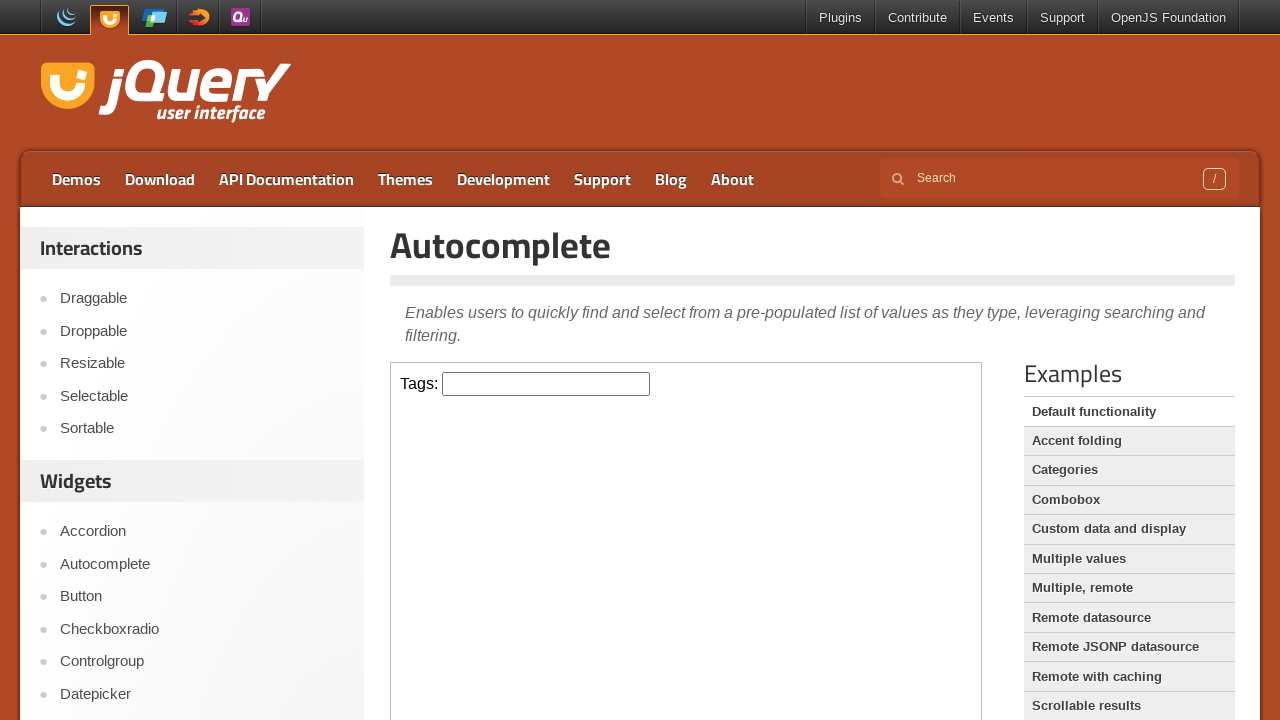

Located iframe containing autocomplete demo
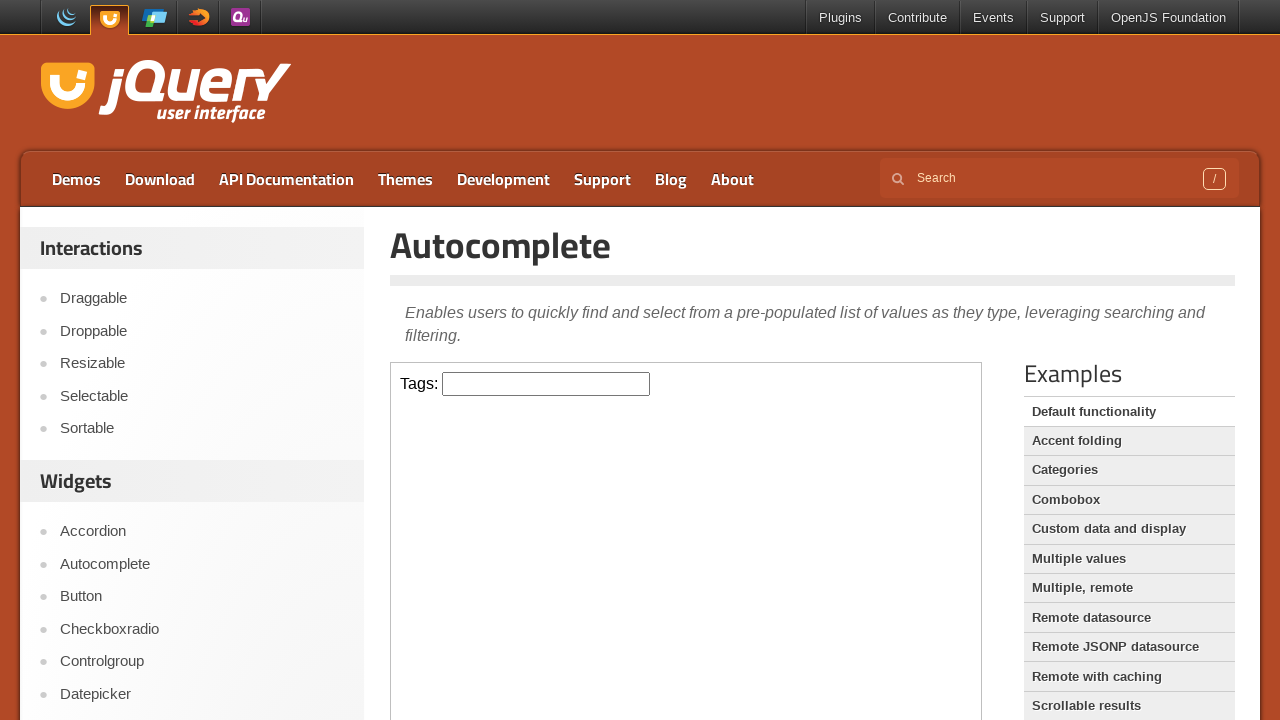

Typed 'a' in the autocomplete input field on xpath=/html/body/div/div[2]/div/div[1]/iframe >> internal:control=enter-frame >>
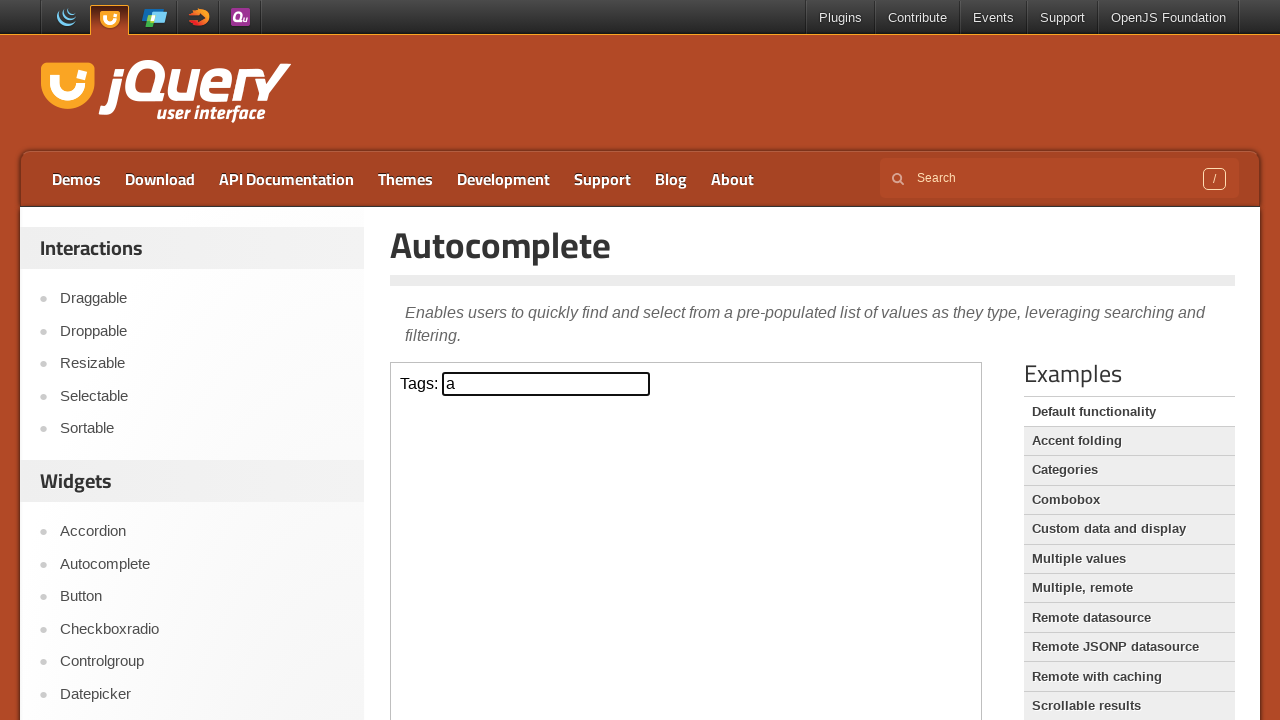

Autocomplete suggestions dropdown appeared
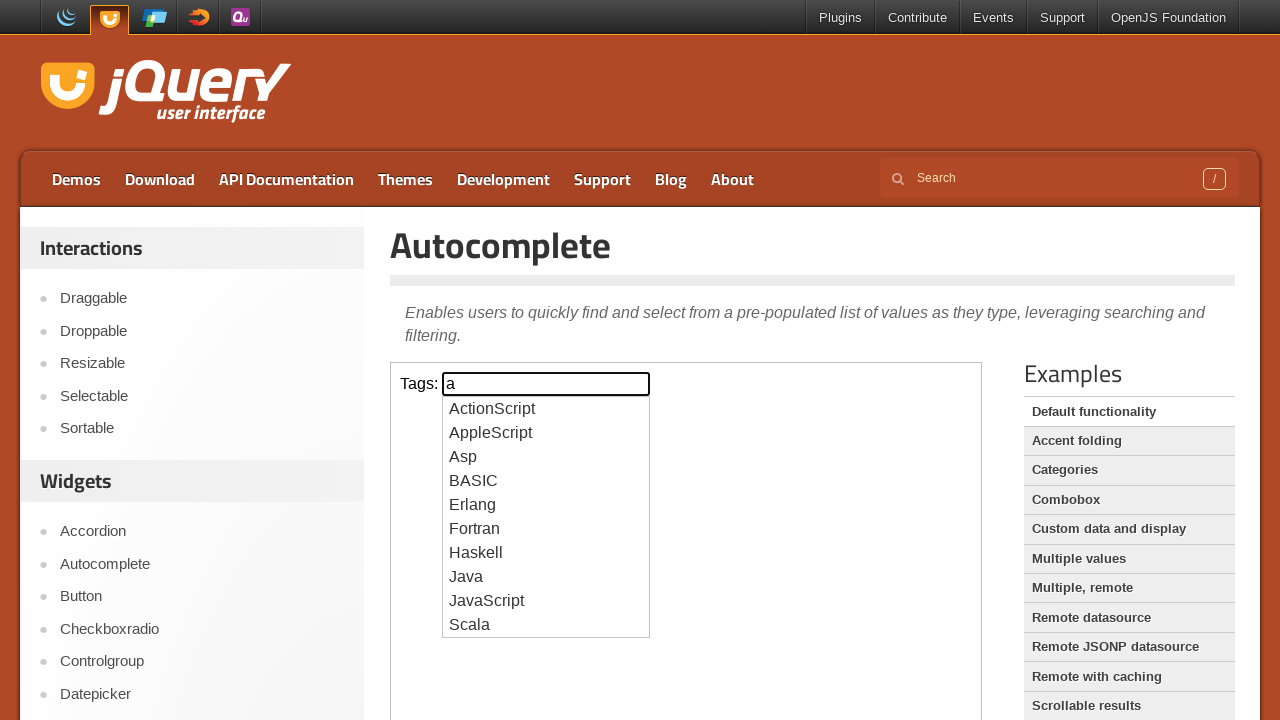

Retrieved all autocomplete suggestion elements
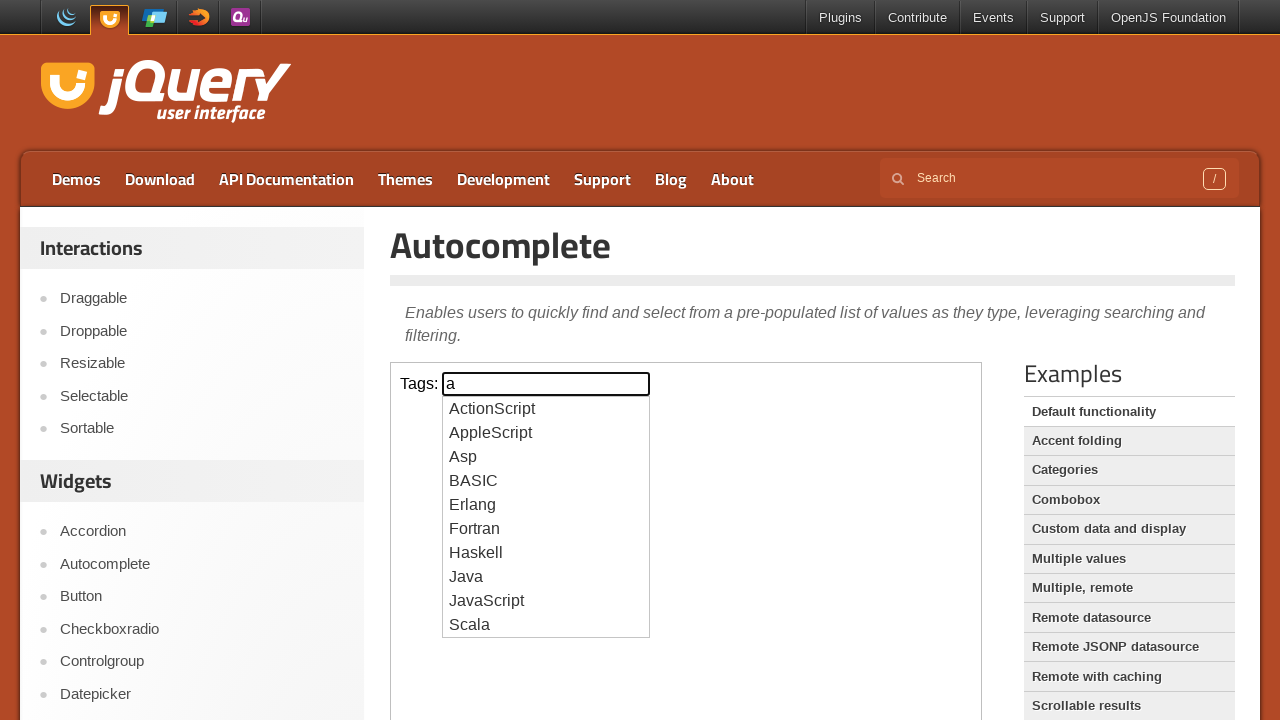

Found and clicked 'asp' suggestion from dropdown at (546, 457) on xpath=/html/body/div/div[2]/div/div[1]/iframe >> internal:control=enter-frame >>
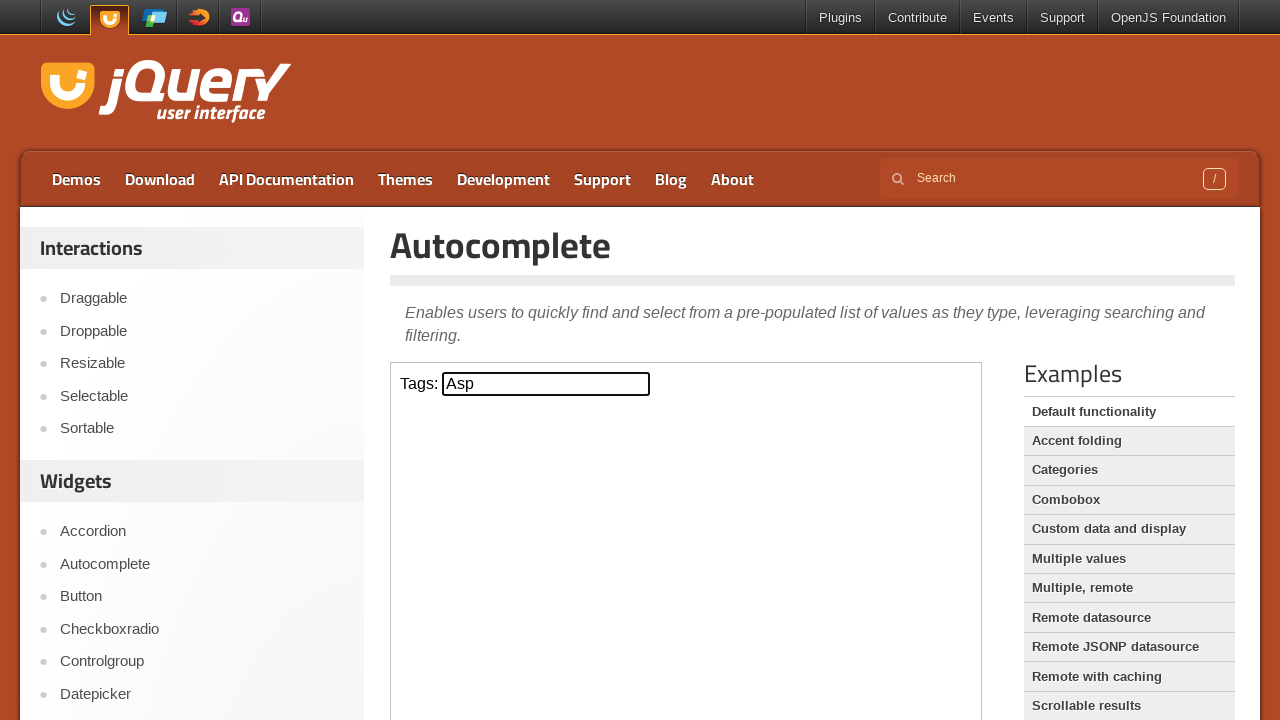

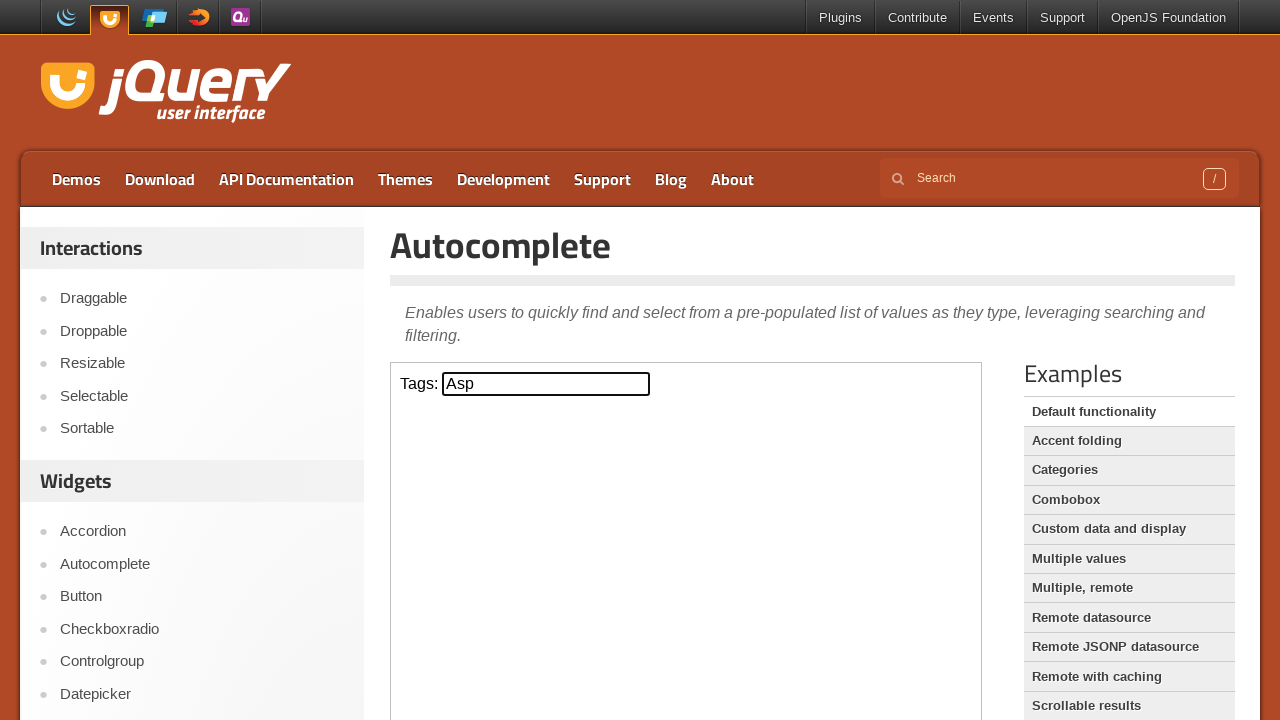